Tests tab/window management by clicking a button to open a new tab, switching to it, clicking another button to open a third tab, and verifying page content in each tab.

Starting URL: https://v1.training-support.net/selenium/tab-opener

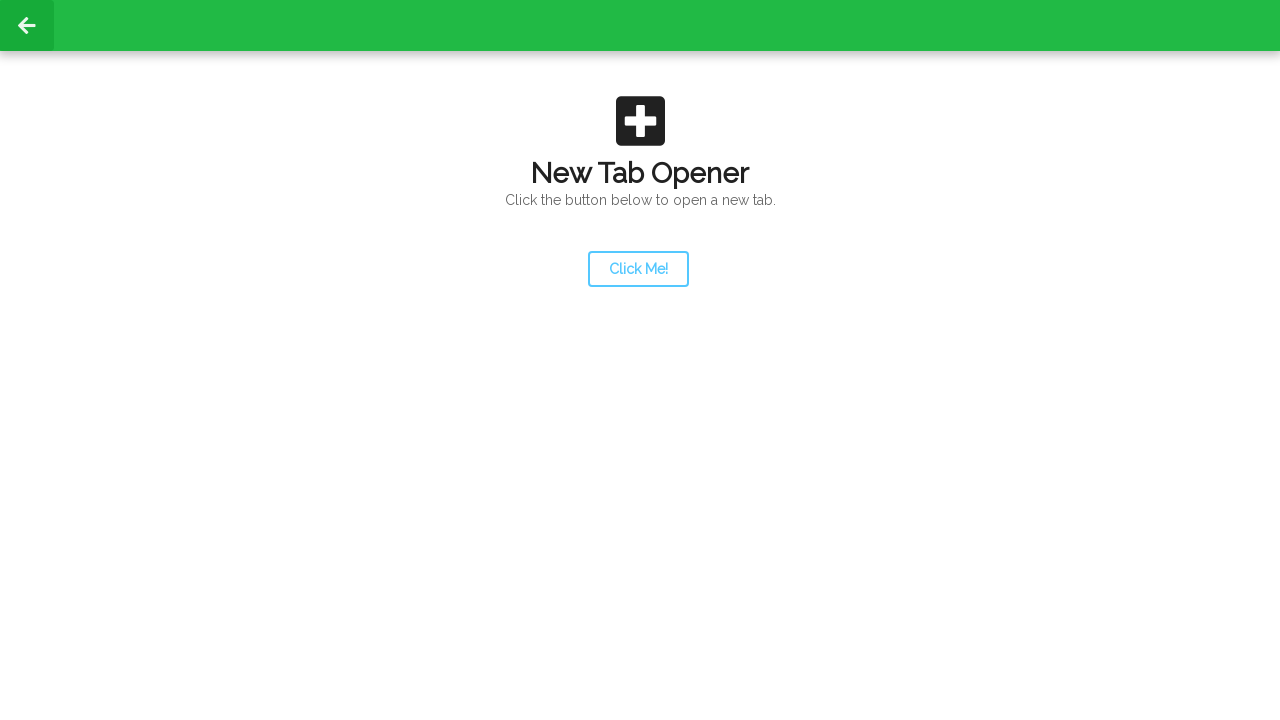

Clicked launcher button to open new tab at (638, 269) on #launcher
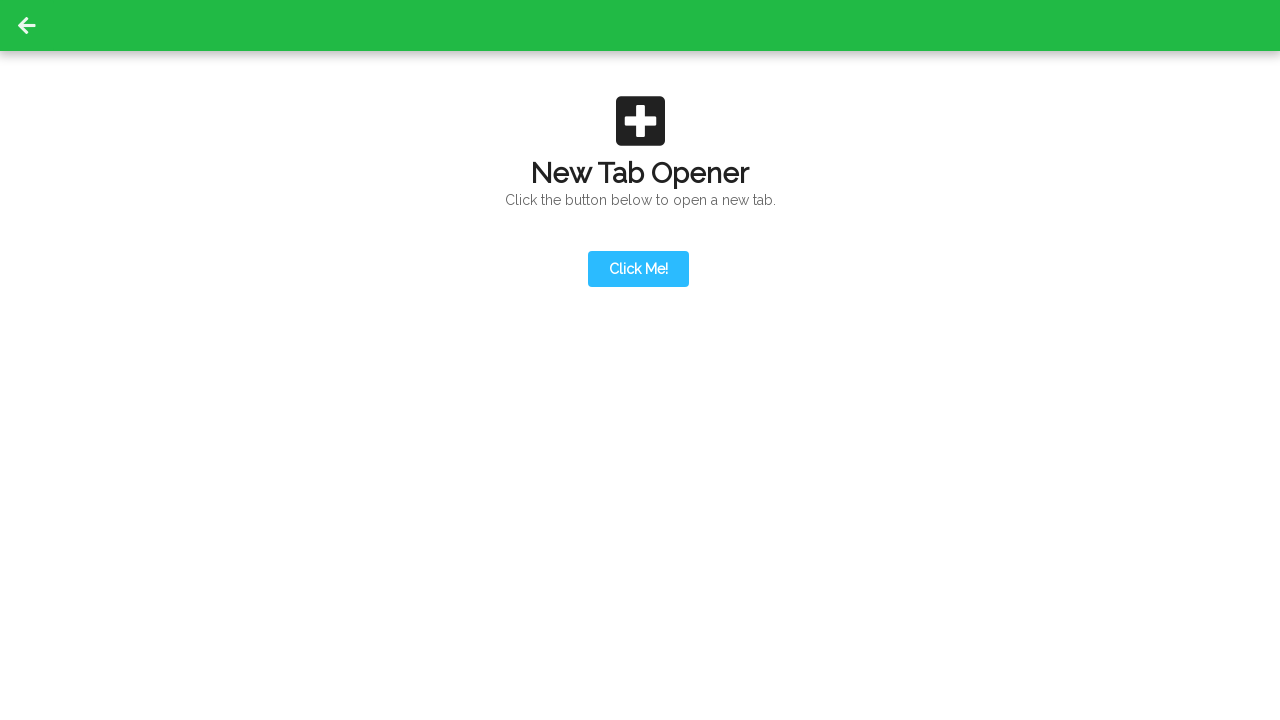

Second tab opened and captured
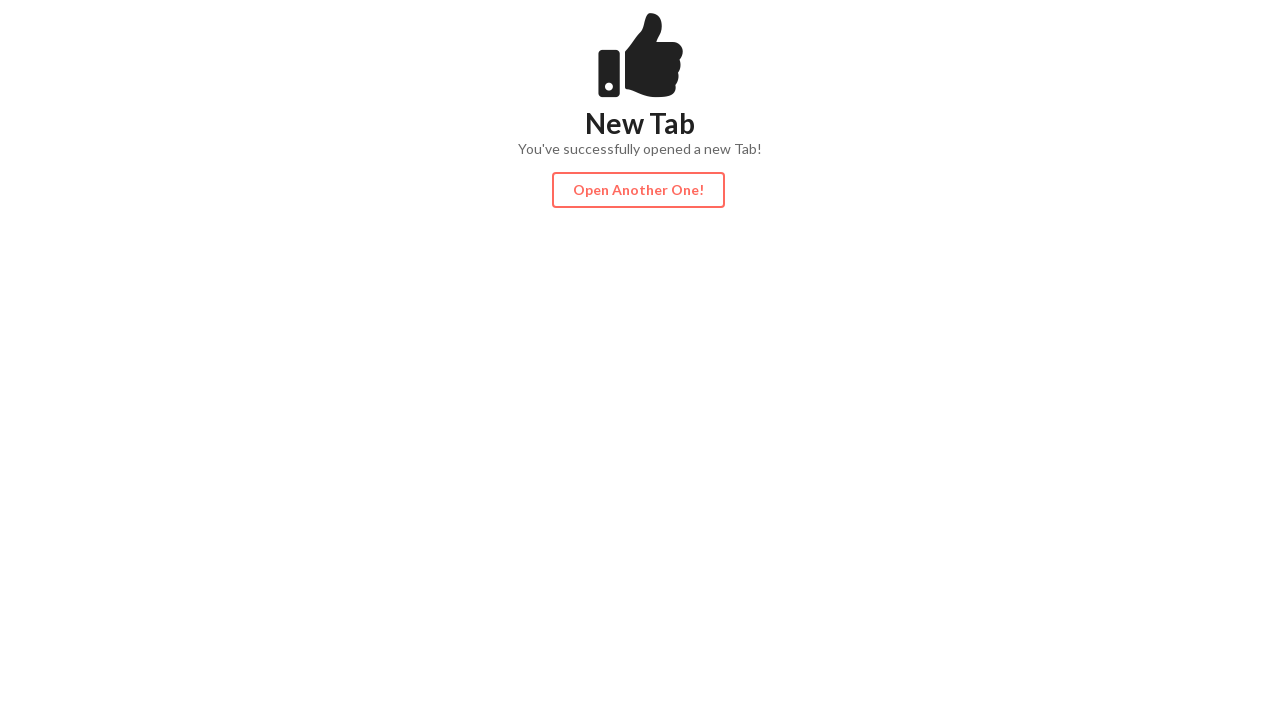

Action button visible on second tab
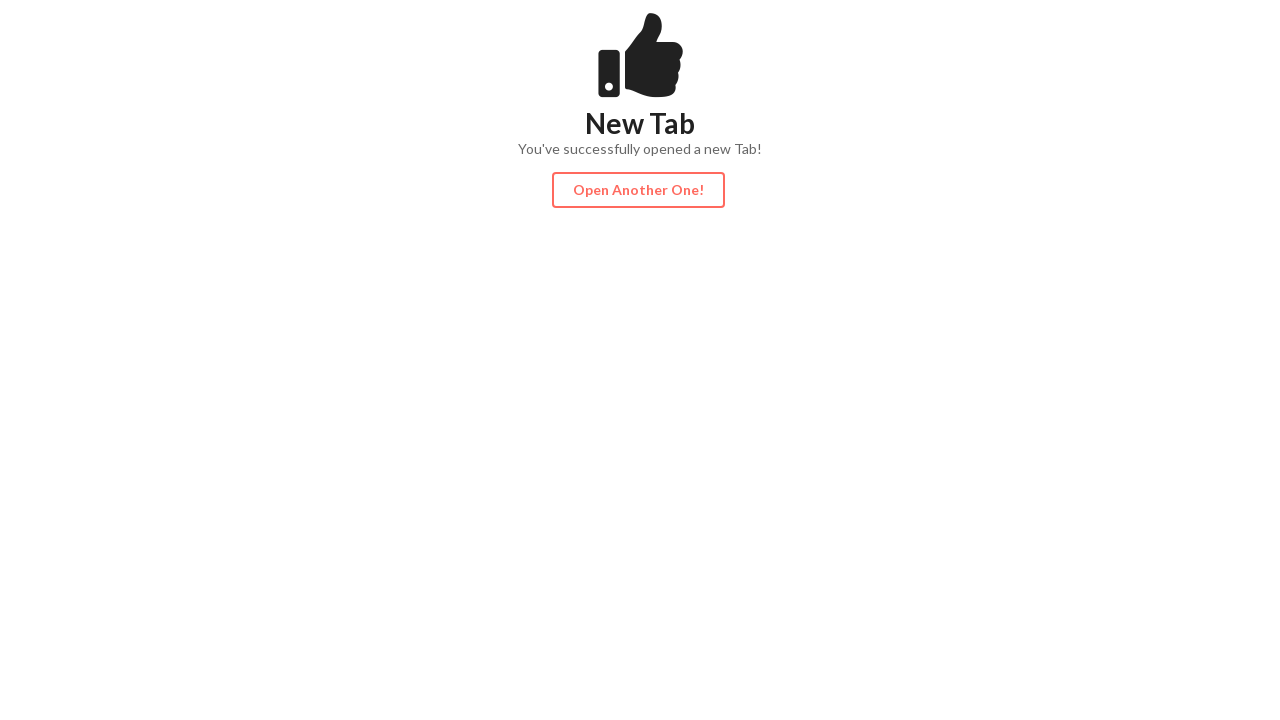

Second tab DOM content loaded
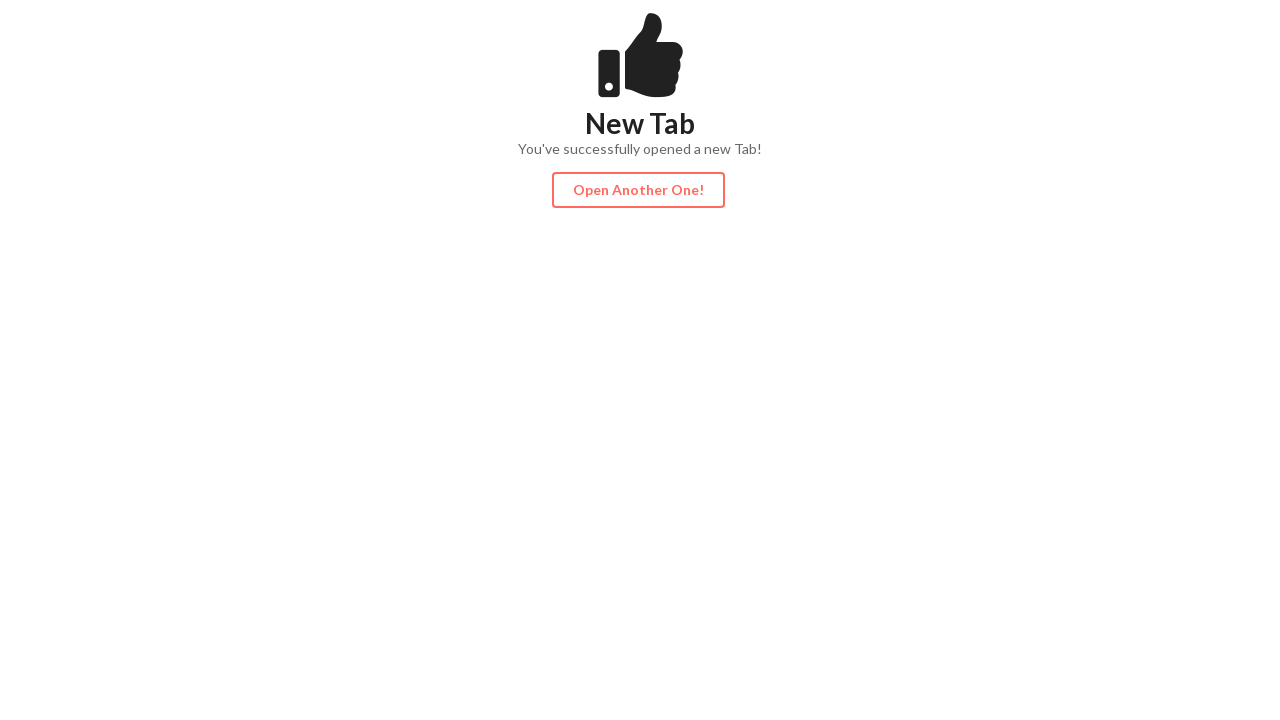

Clicked action button on second tab to open third tab at (638, 190) on #actionButton
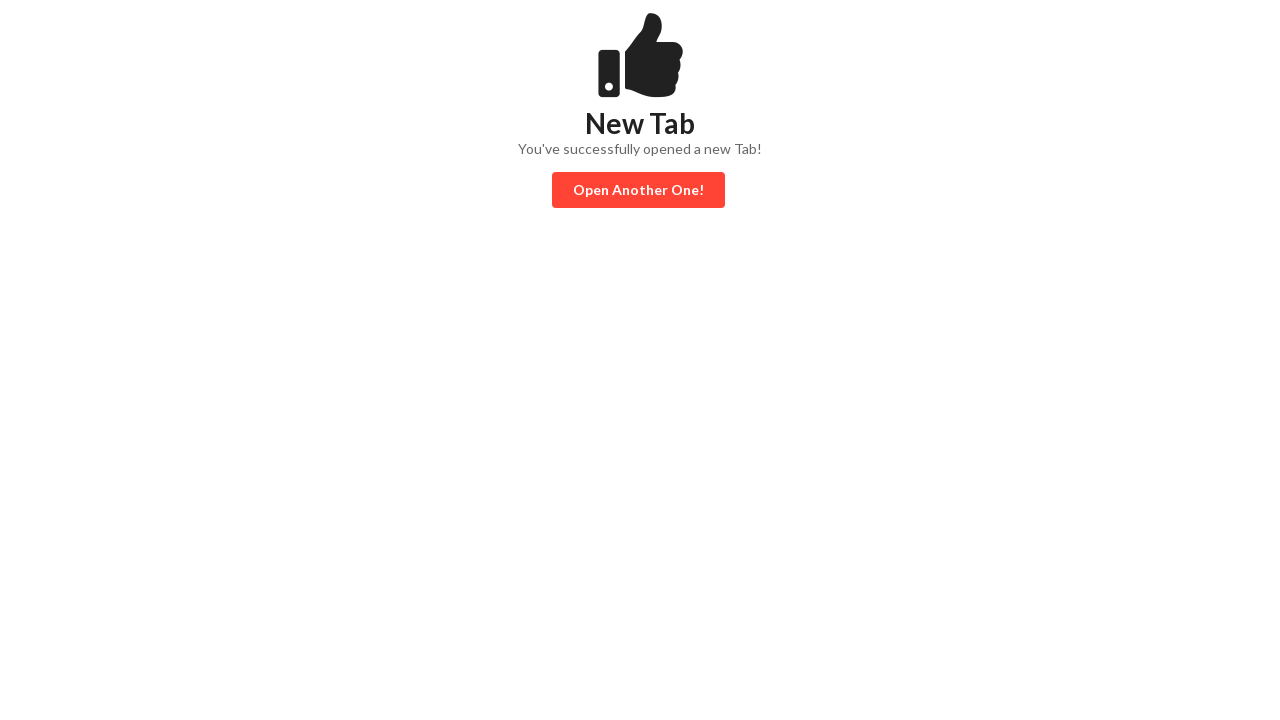

Third tab opened and captured
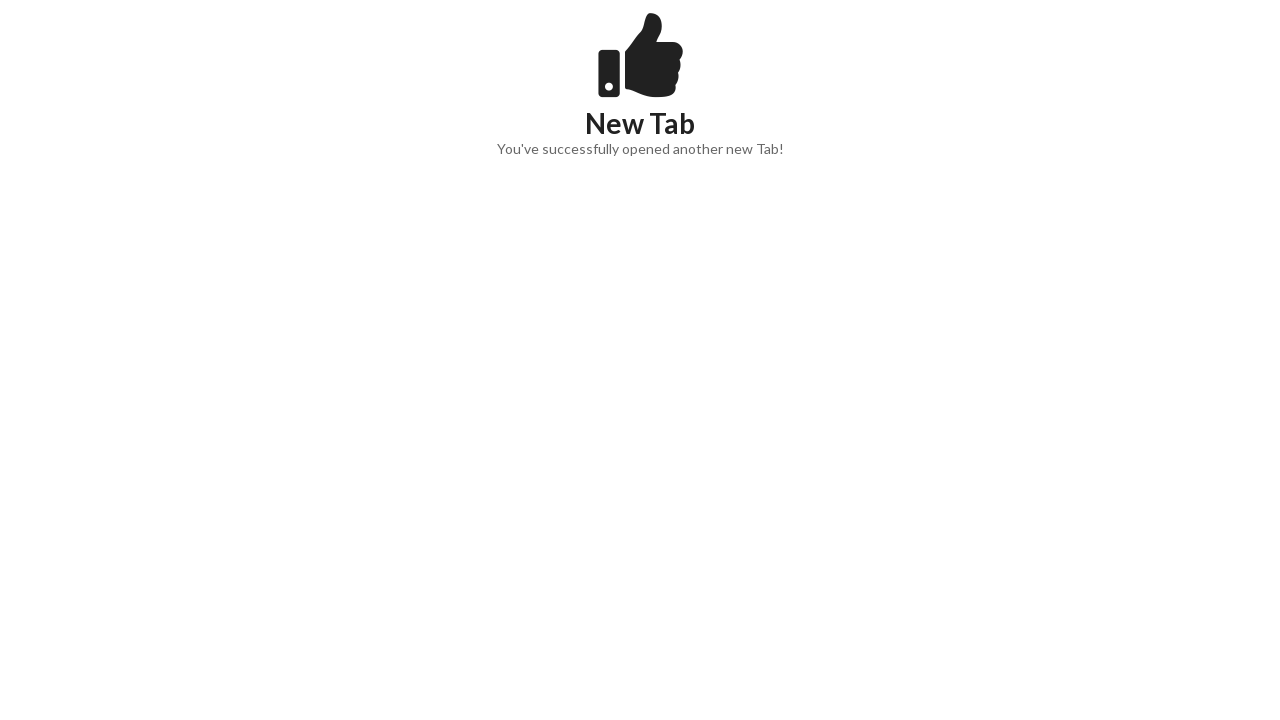

Content visible on third tab
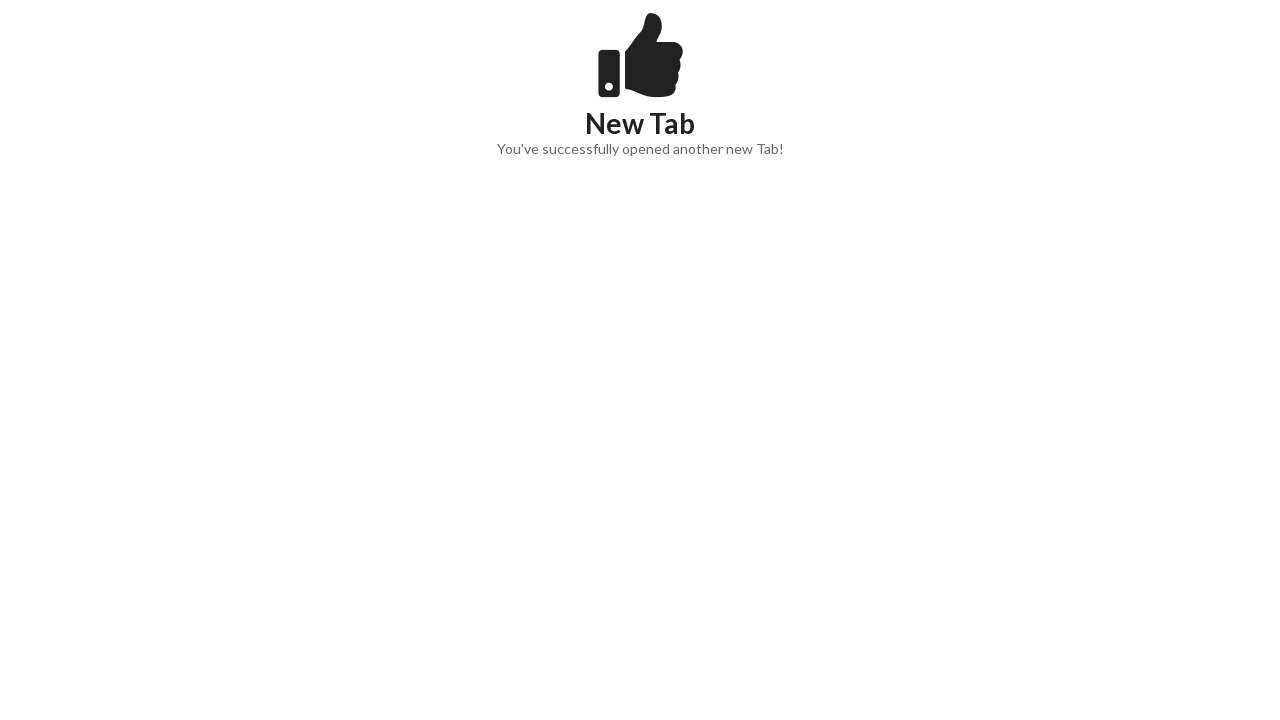

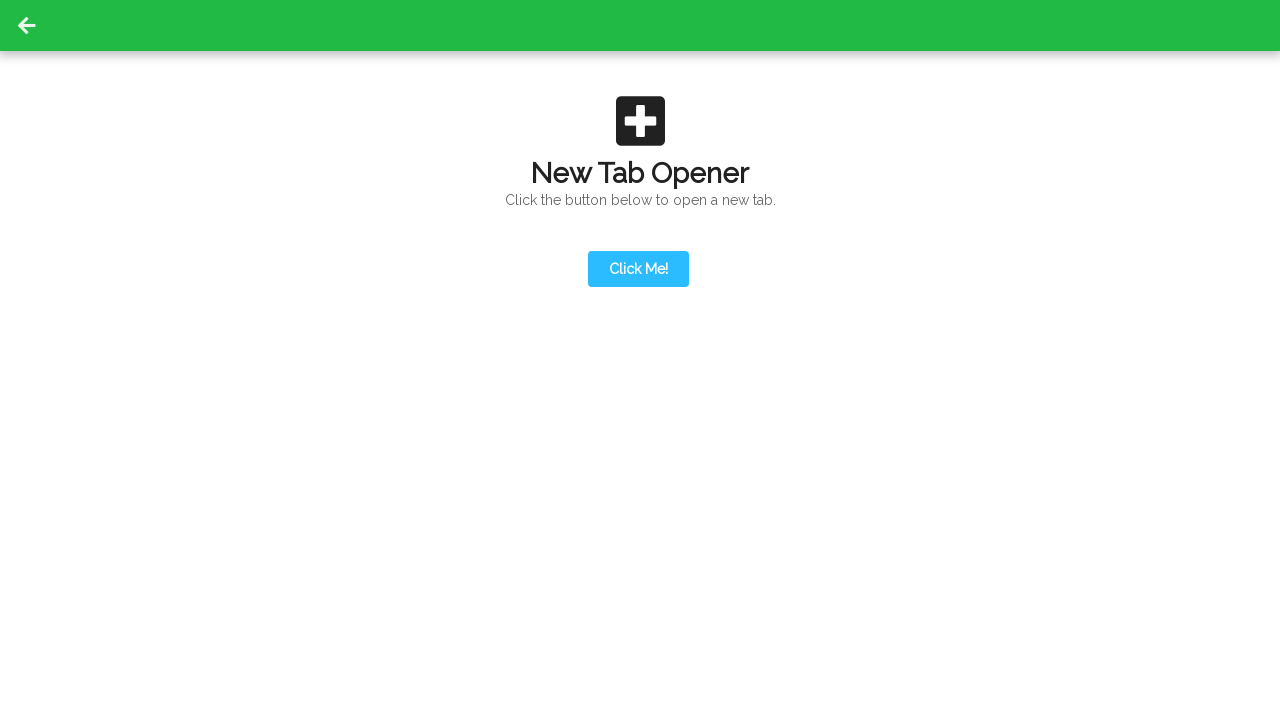